Tests sending text to a JavaScript prompt dialog by clicking a button, entering a name in the prompt, accepting it, and verifying the name appears in the result.

Starting URL: https://testcenter.techproeducation.com/index.php?page=javascript-alerts

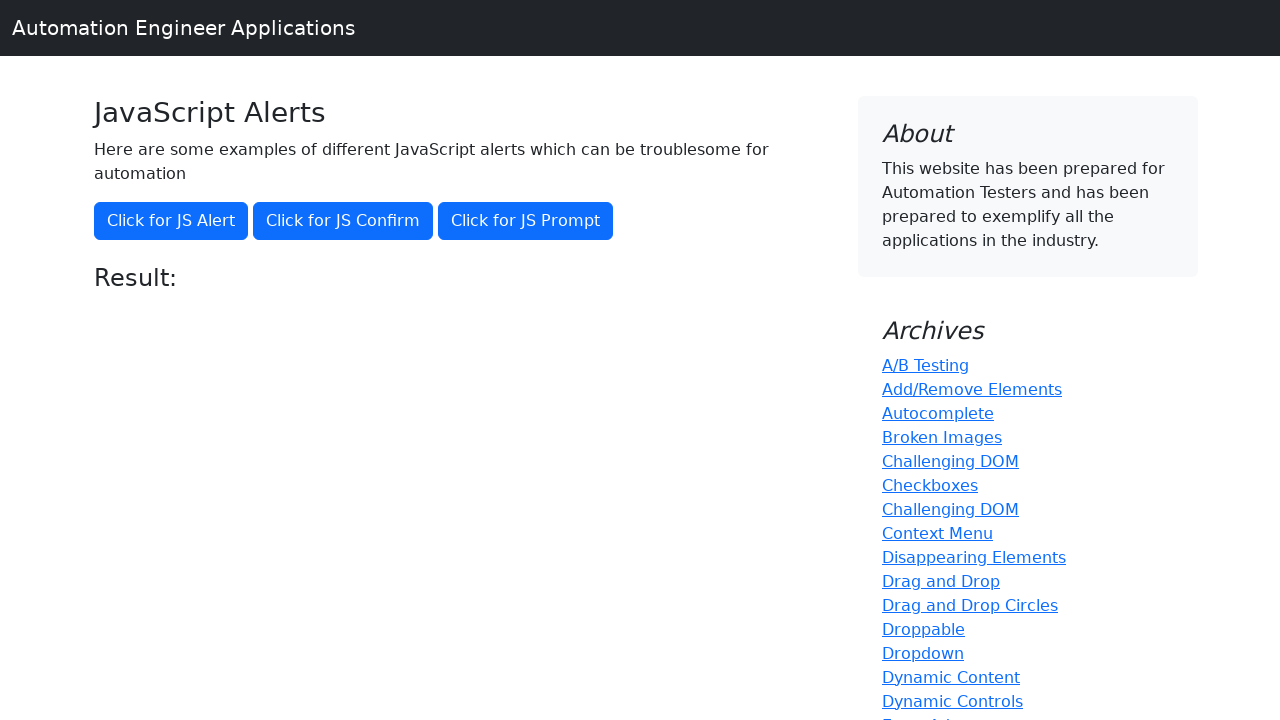

Set up dialog handler to accept prompt with 'Marcus'
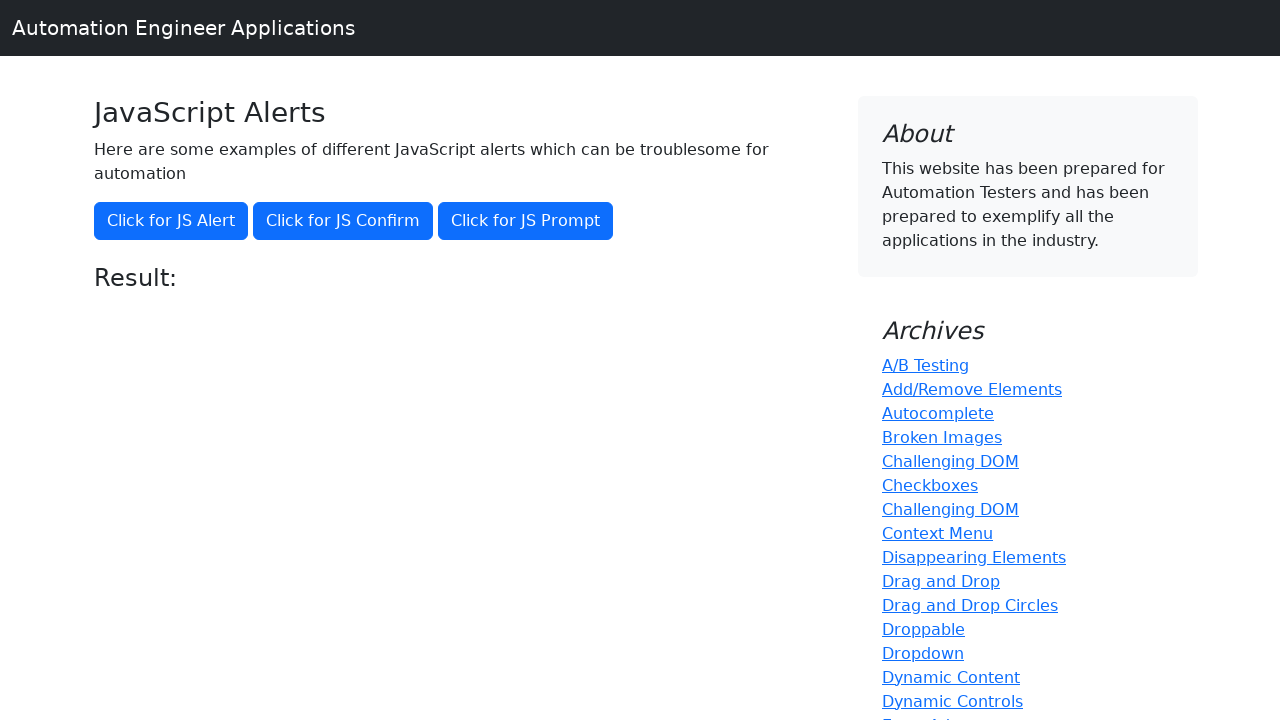

Clicked button to trigger JavaScript prompt dialog at (526, 221) on button[onclick='jsPrompt()']
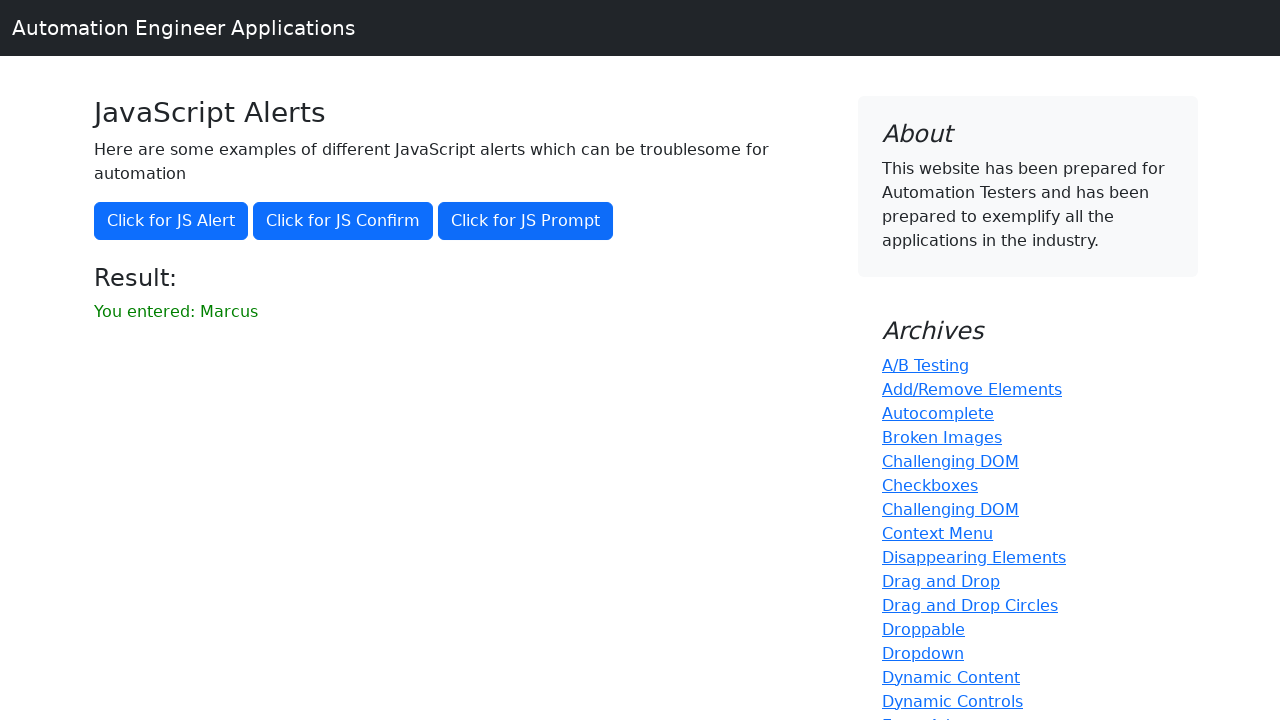

Waited for result element to appear
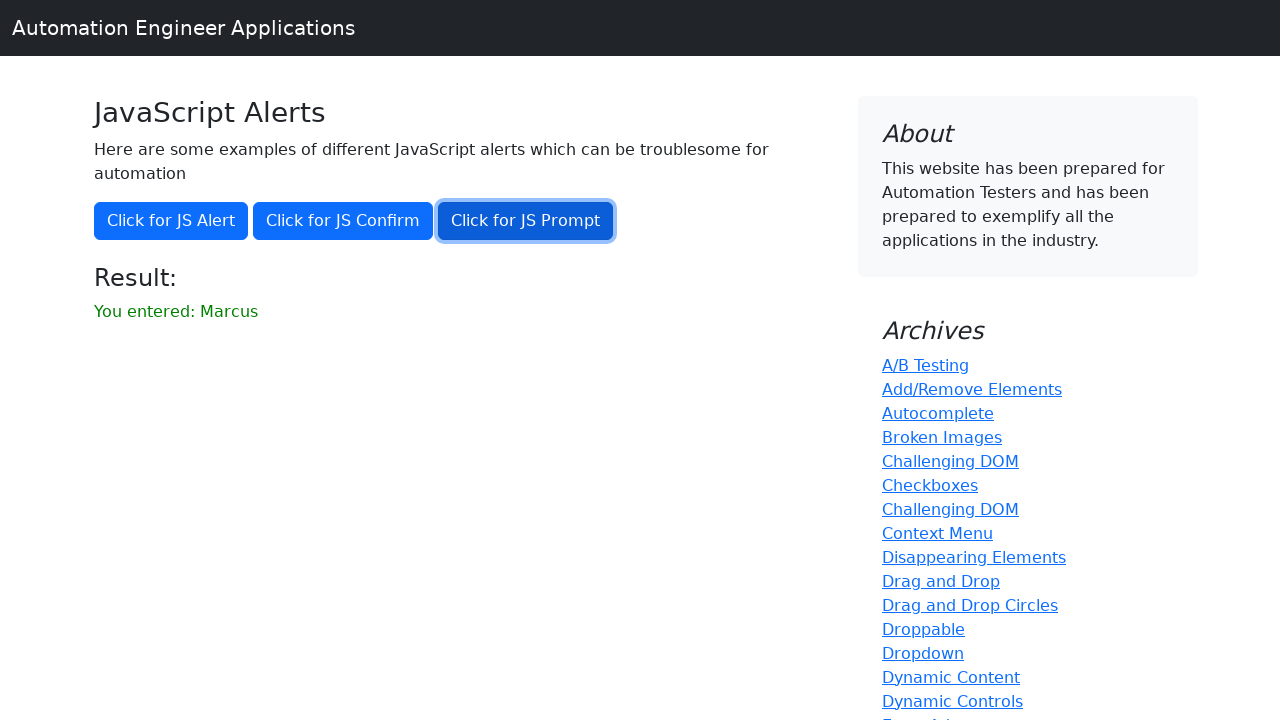

Retrieved result text content
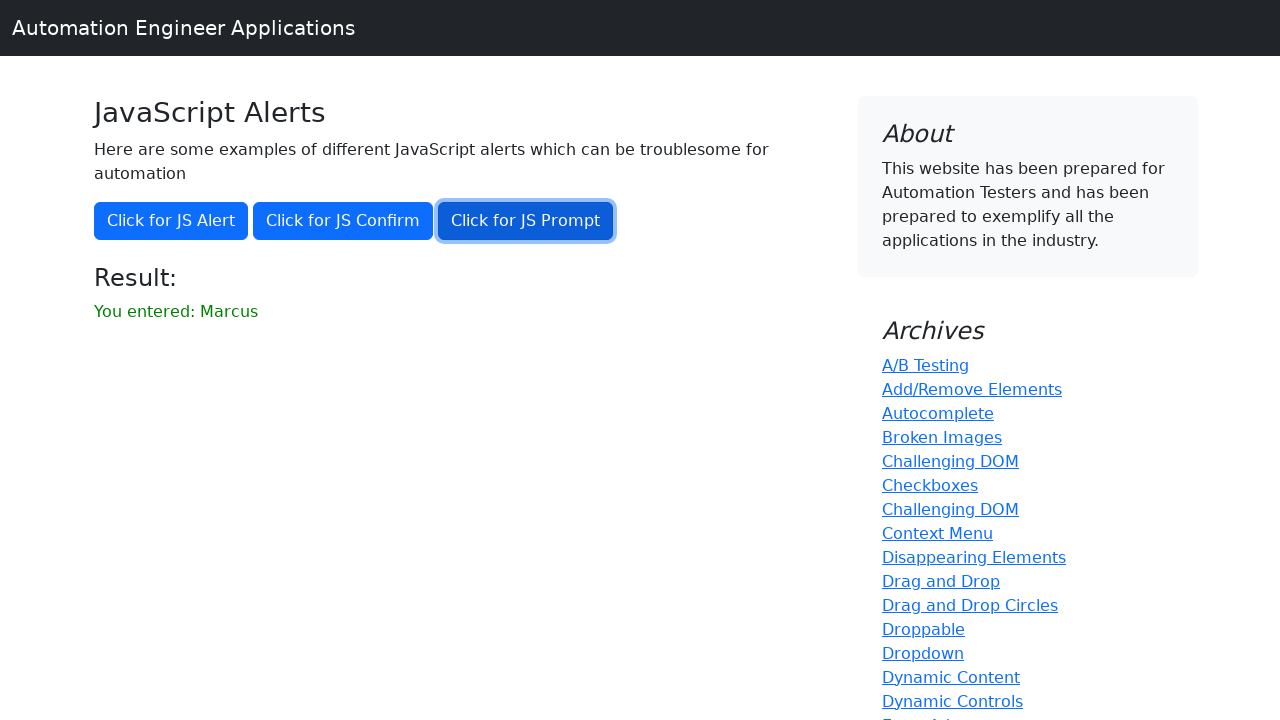

Verified that result text contains 'Marcus'
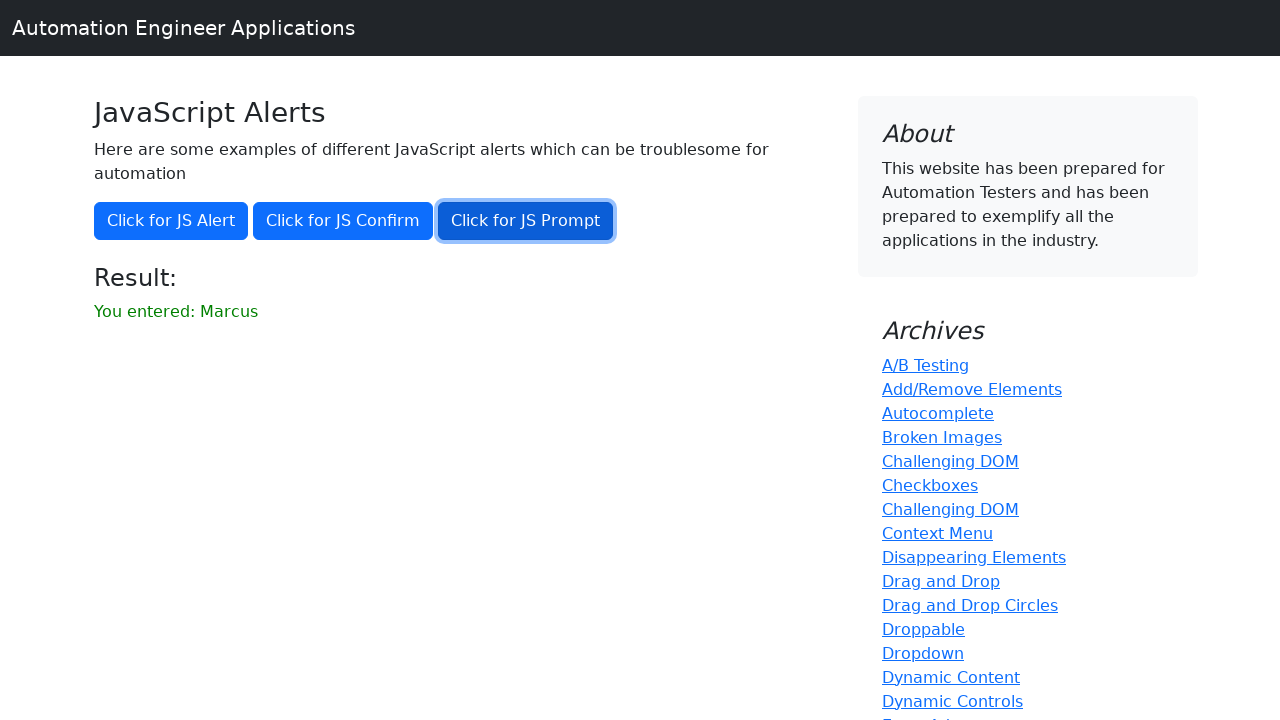

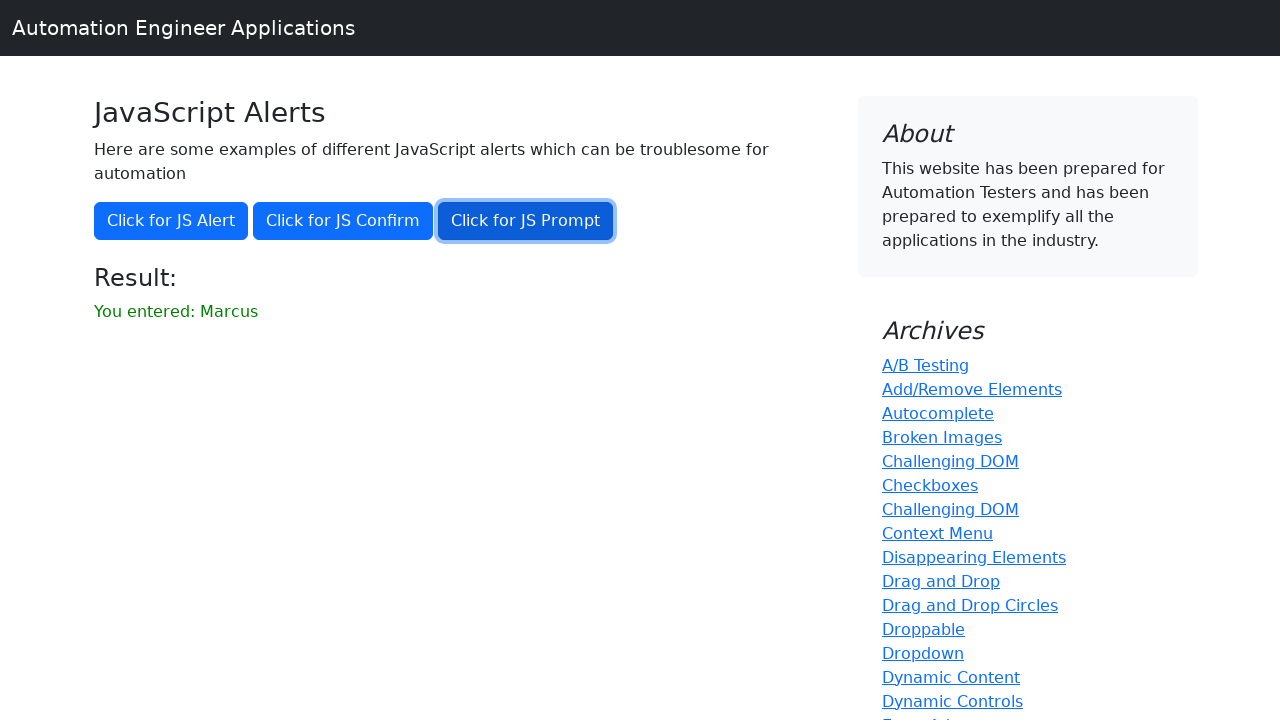